Tests a text-box form by filling in full name, email, current address, and permanent address fields, then submitting the form.

Starting URL: https://demoqa.com/text-box

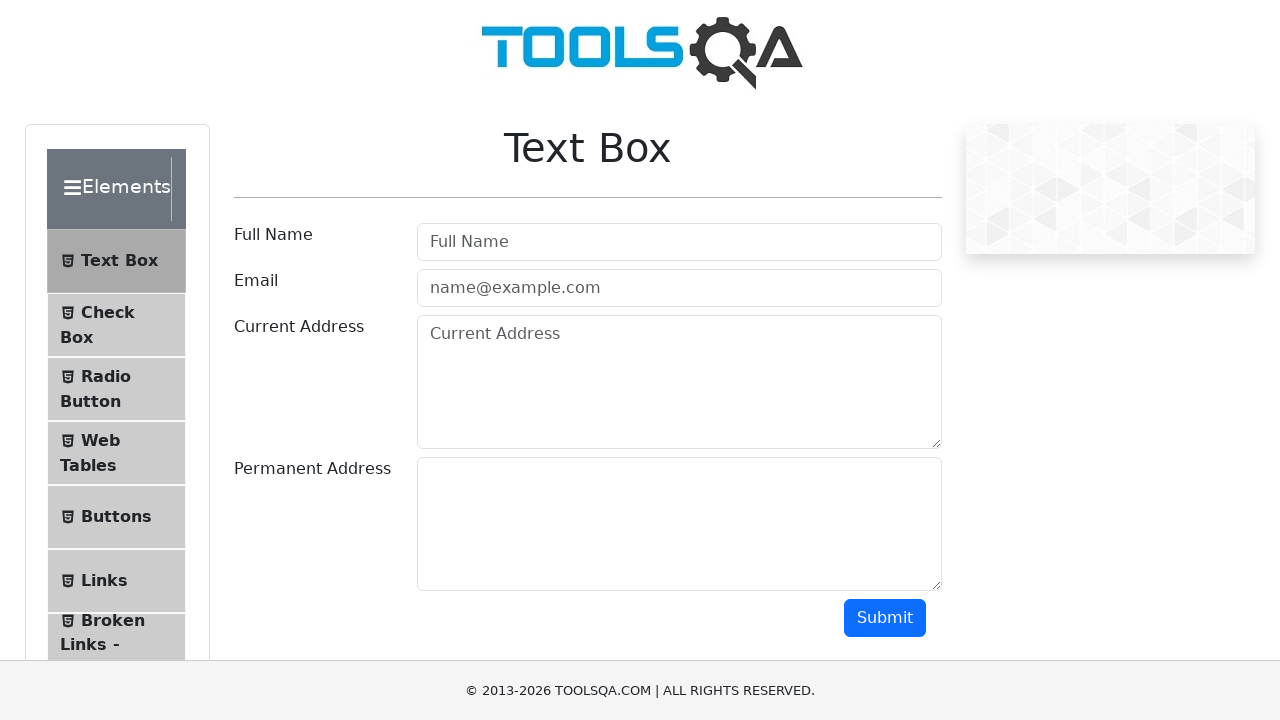

Filled full name field with 'Talha' on xpath=//input[@id='userName']
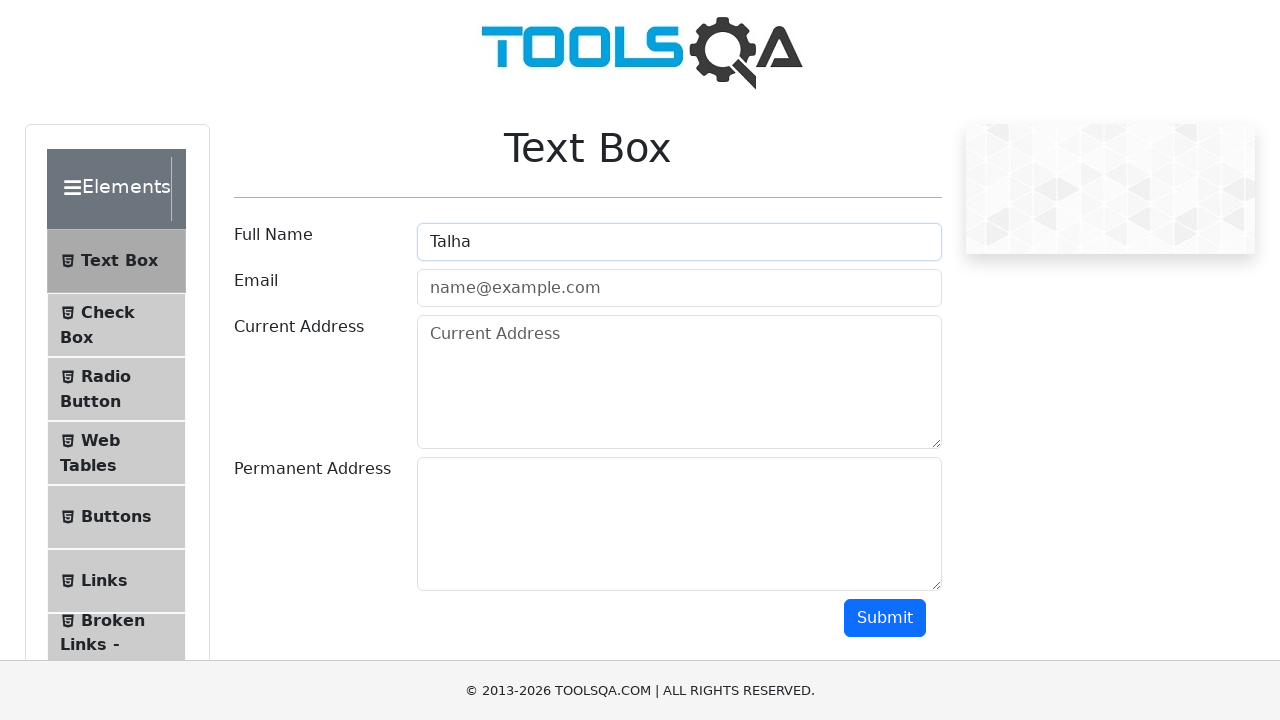

Filled email field with 'Talha@gmail.com' on xpath=//input[@id='userEmail']
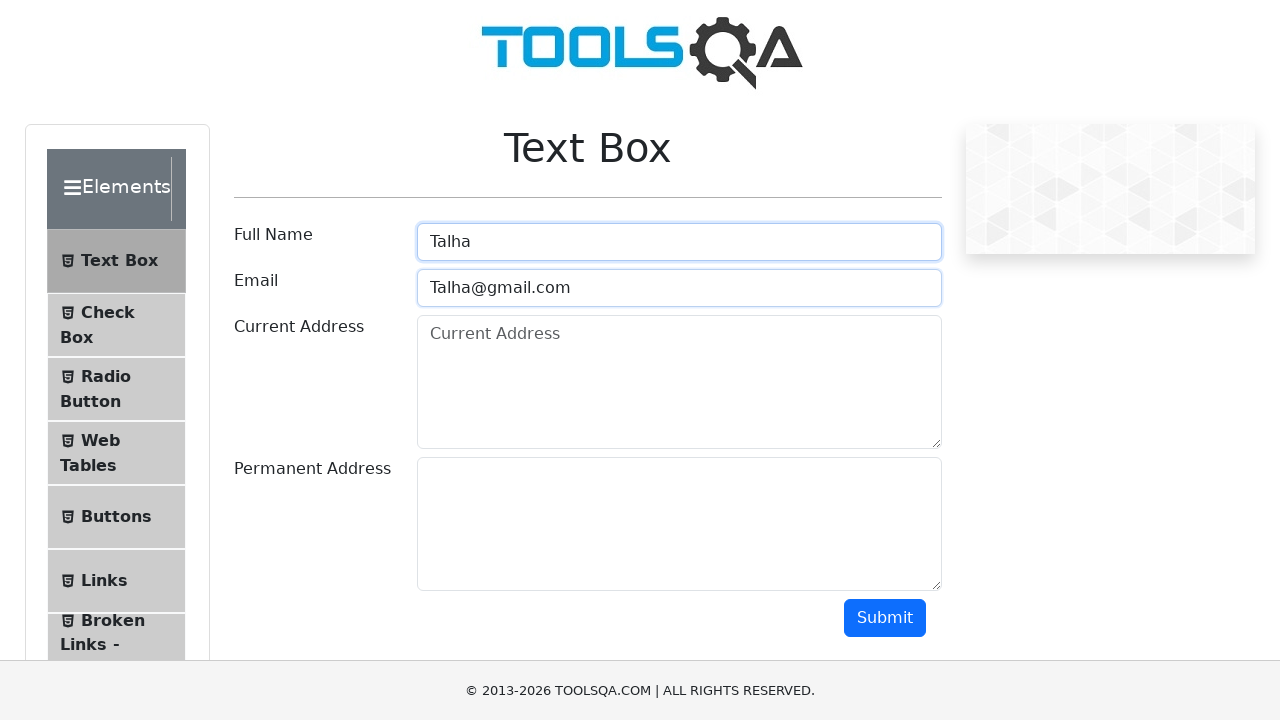

Filled current address field with 'Address - Address' on xpath=//textarea[@id='currentAddress']
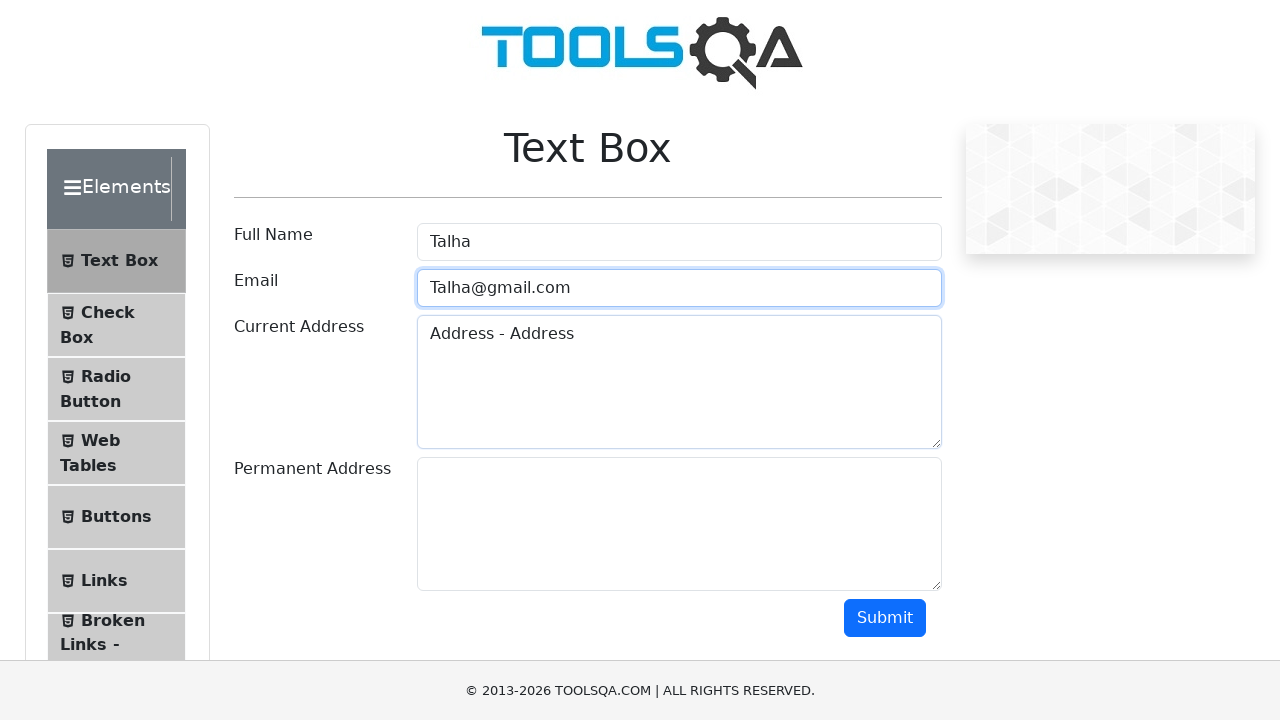

Filled permanent address field with 'Perm Address - Address' on xpath=//textarea[@id='permanentAddress']
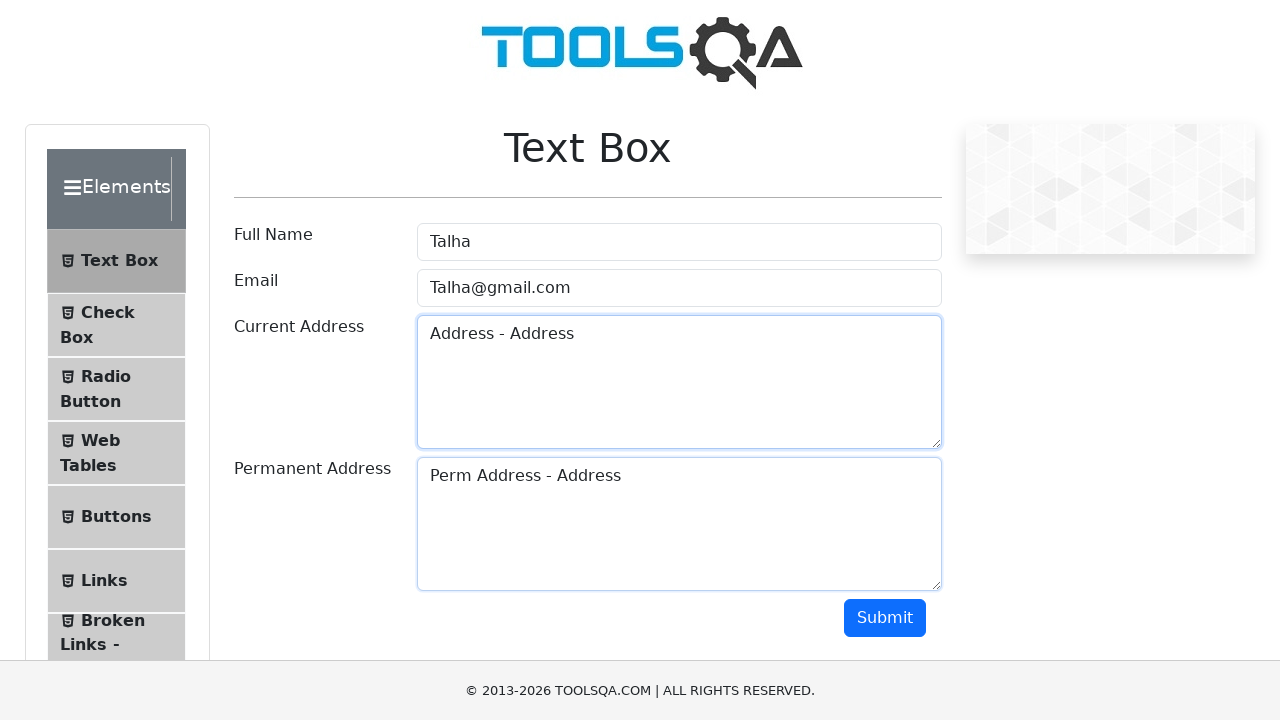

Clicked submit button to submit the form at (885, 618) on xpath=//button[@id='submit']
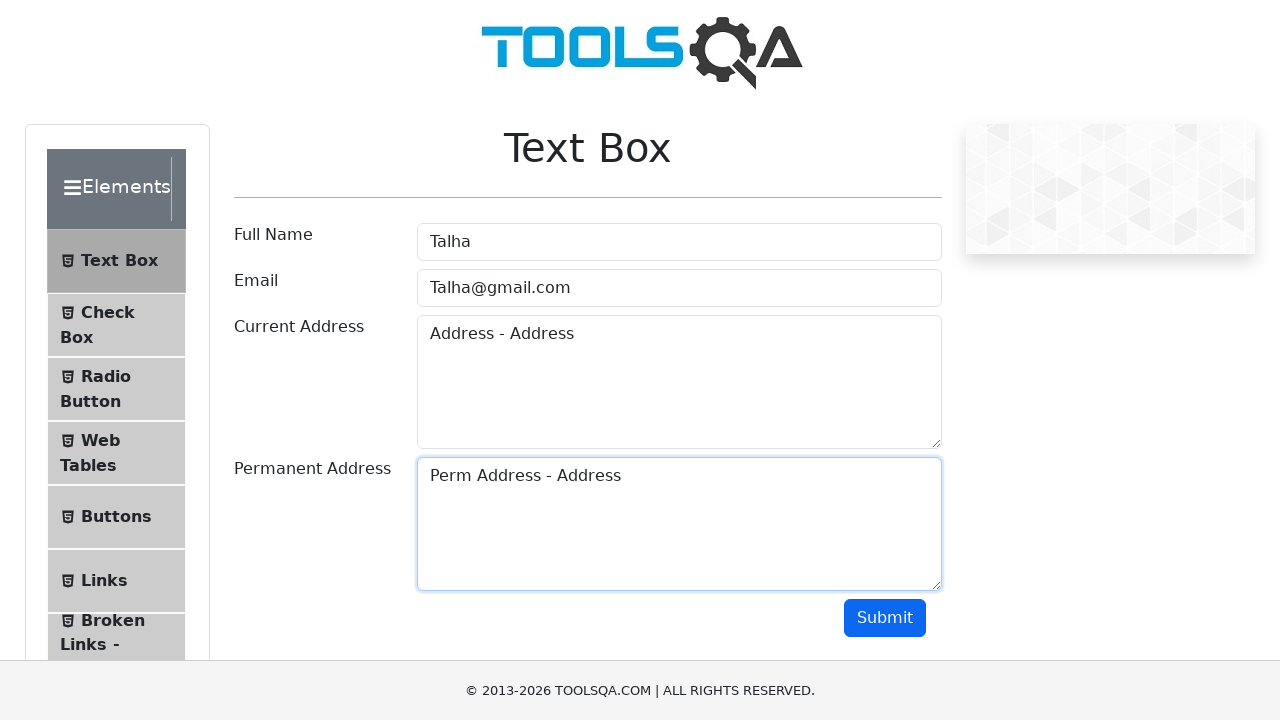

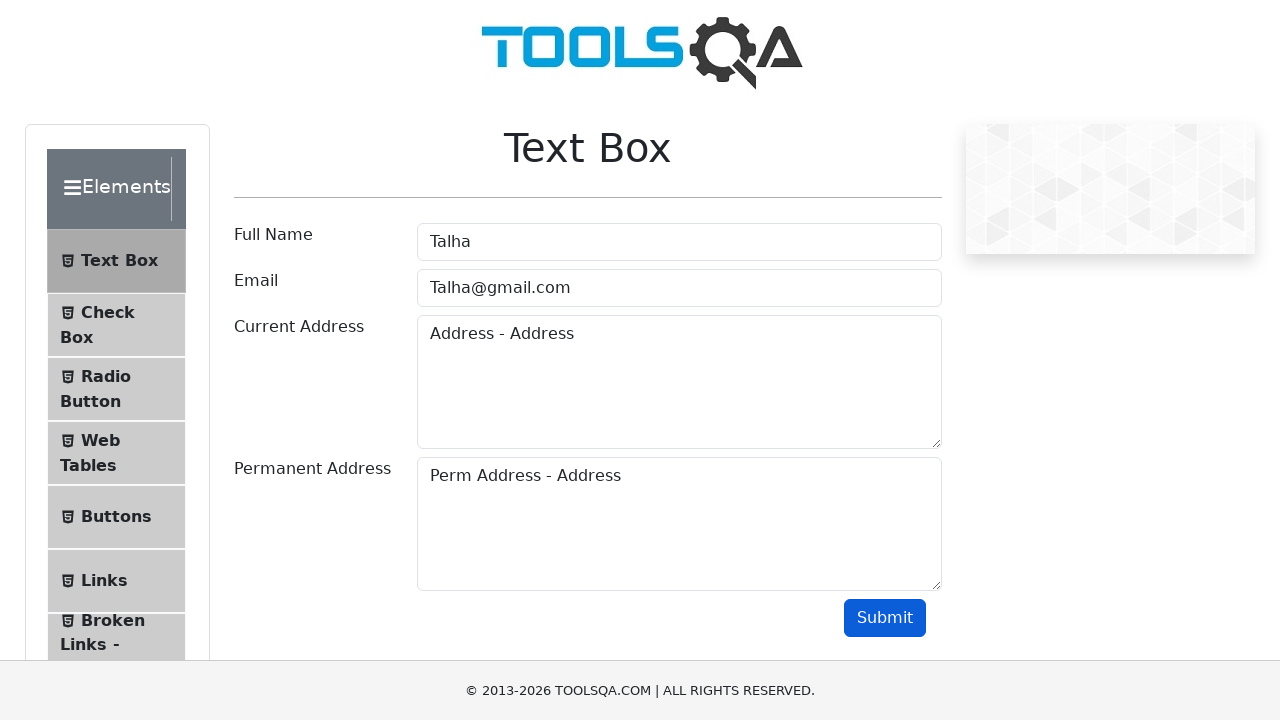